Tests nested frames functionality by navigating to the nested frames page, switching into nested iframes (frame-top, then frame-middle), and verifying the content element is accessible.

Starting URL: http://the-internet.herokuapp.com/

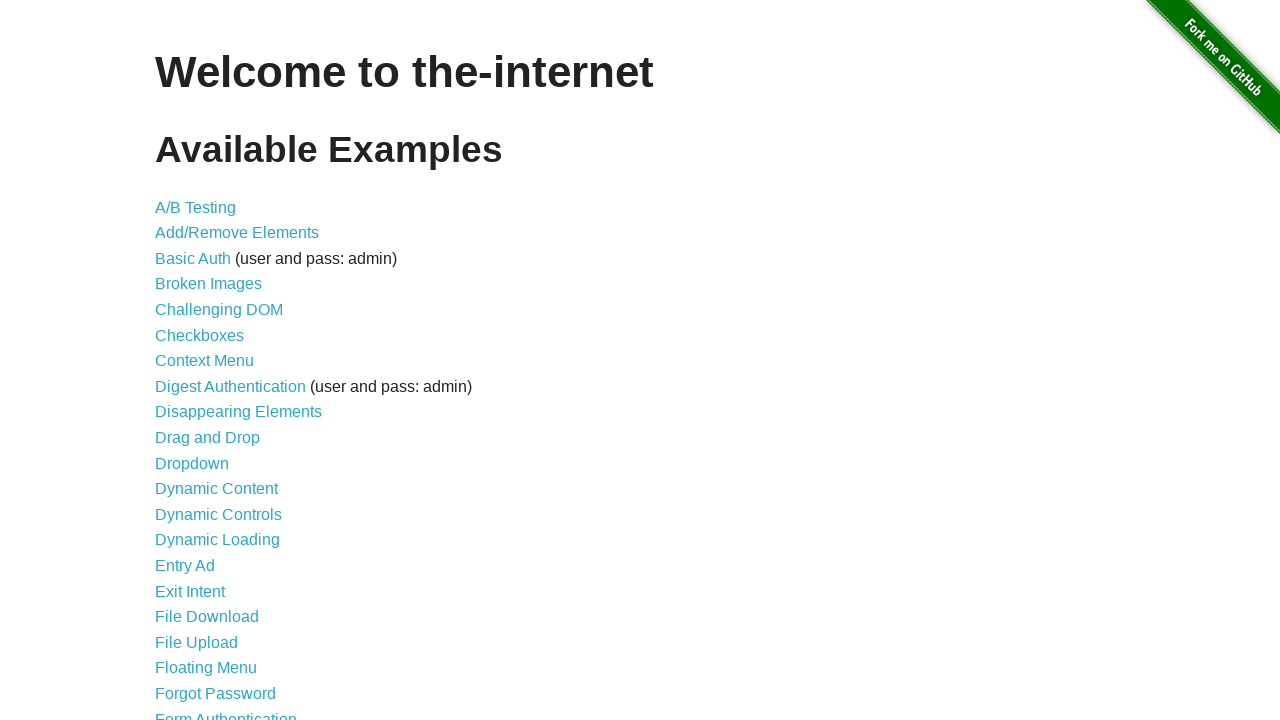

Clicked on 'Nested Frames' link at (210, 395) on text=Nested Frames
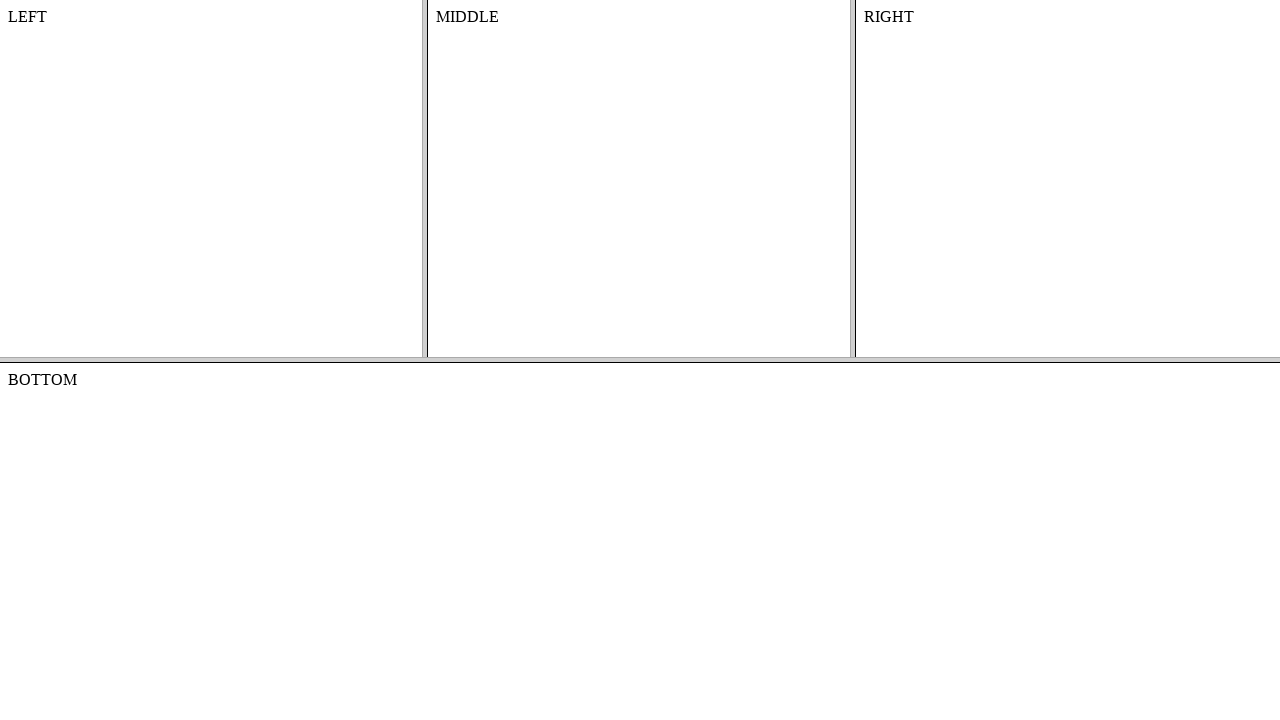

Located frame-top iframe
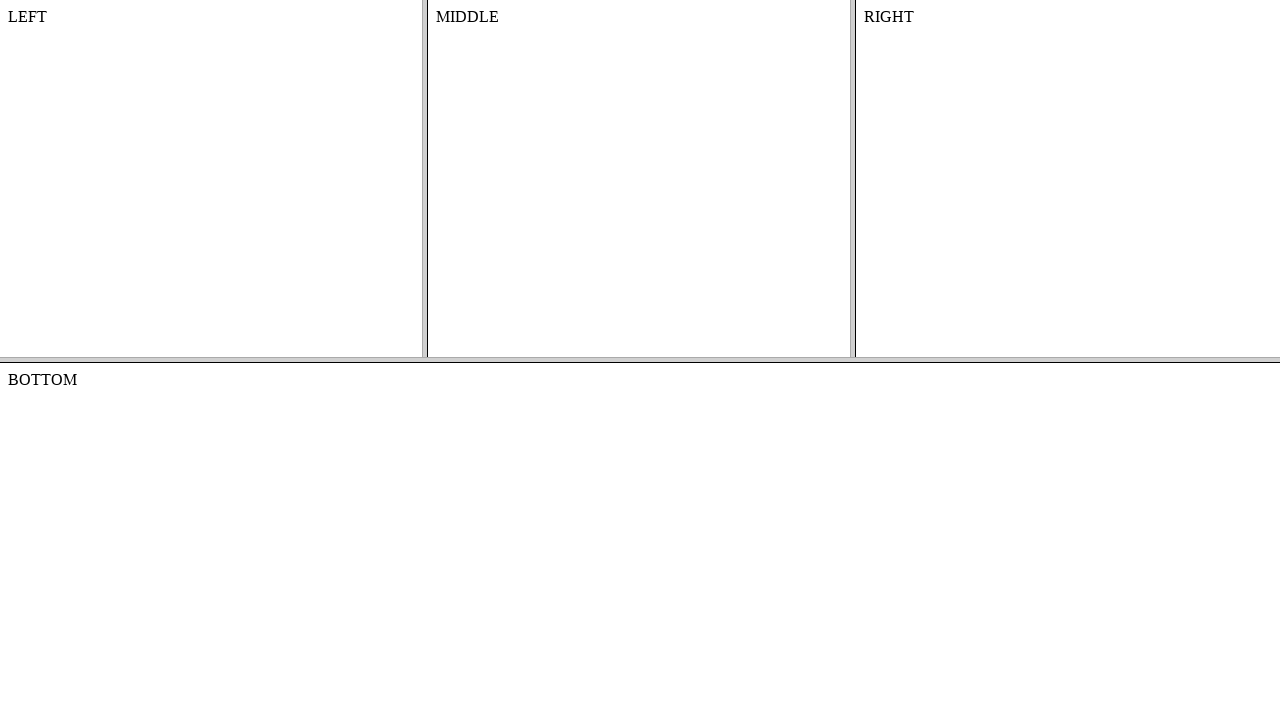

Located frame-middle nested iframe within frame-top
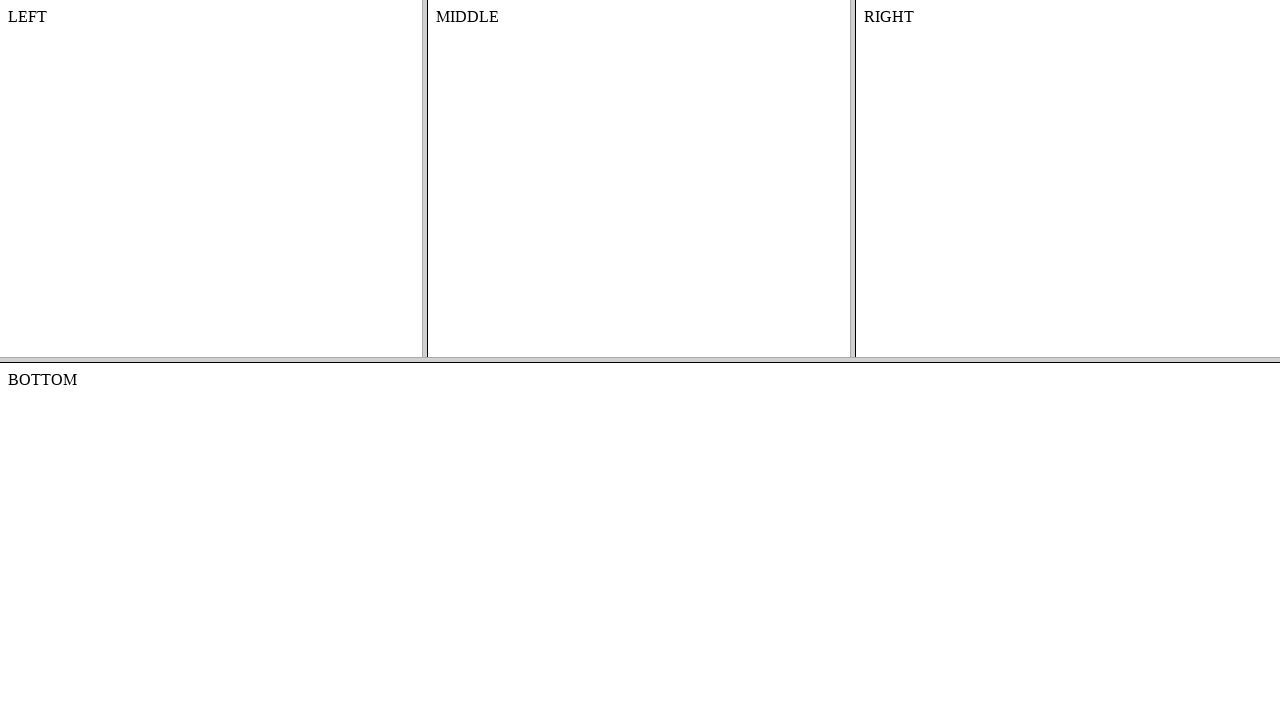

Located content element within frame-middle
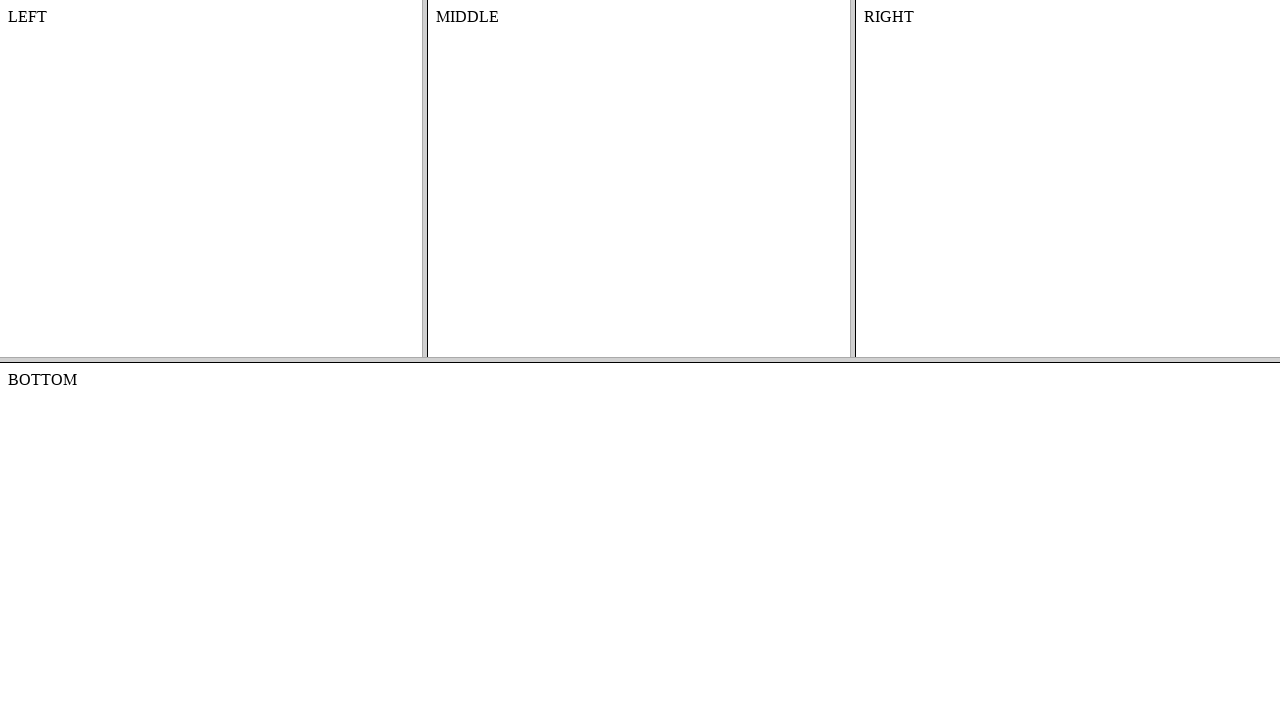

Waited for content element to be visible
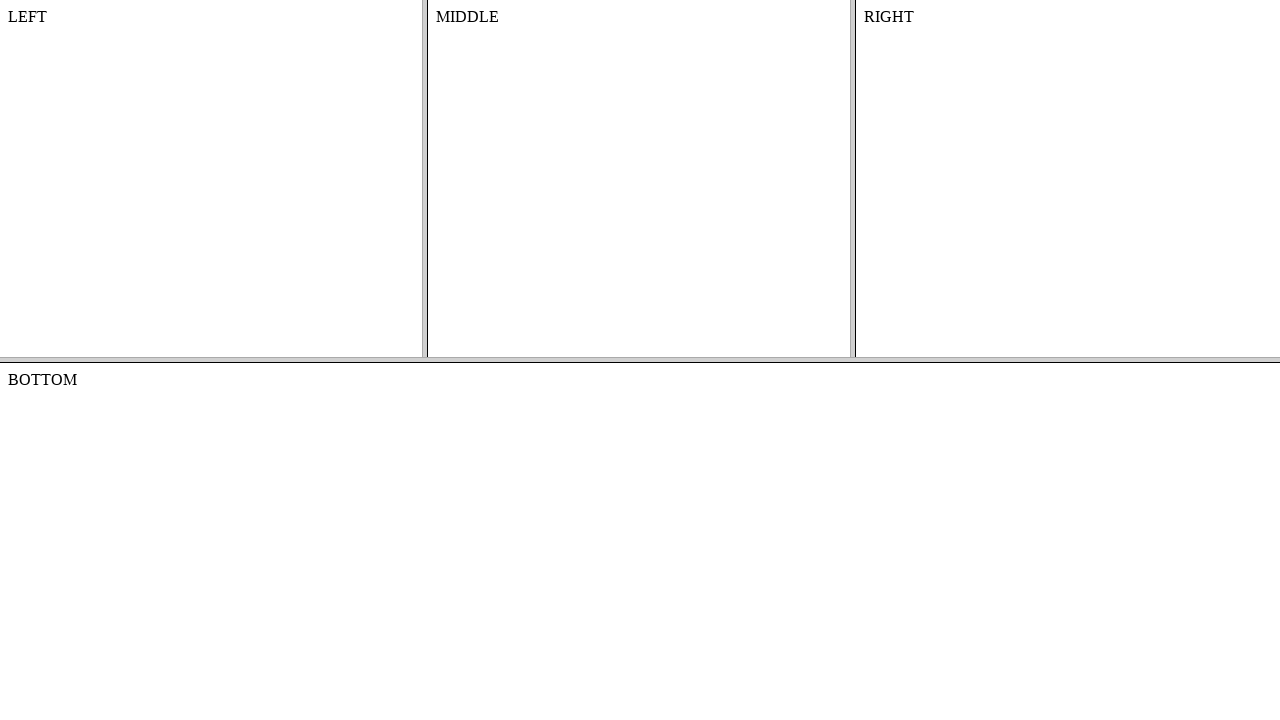

Retrieved content text: 'MIDDLE'
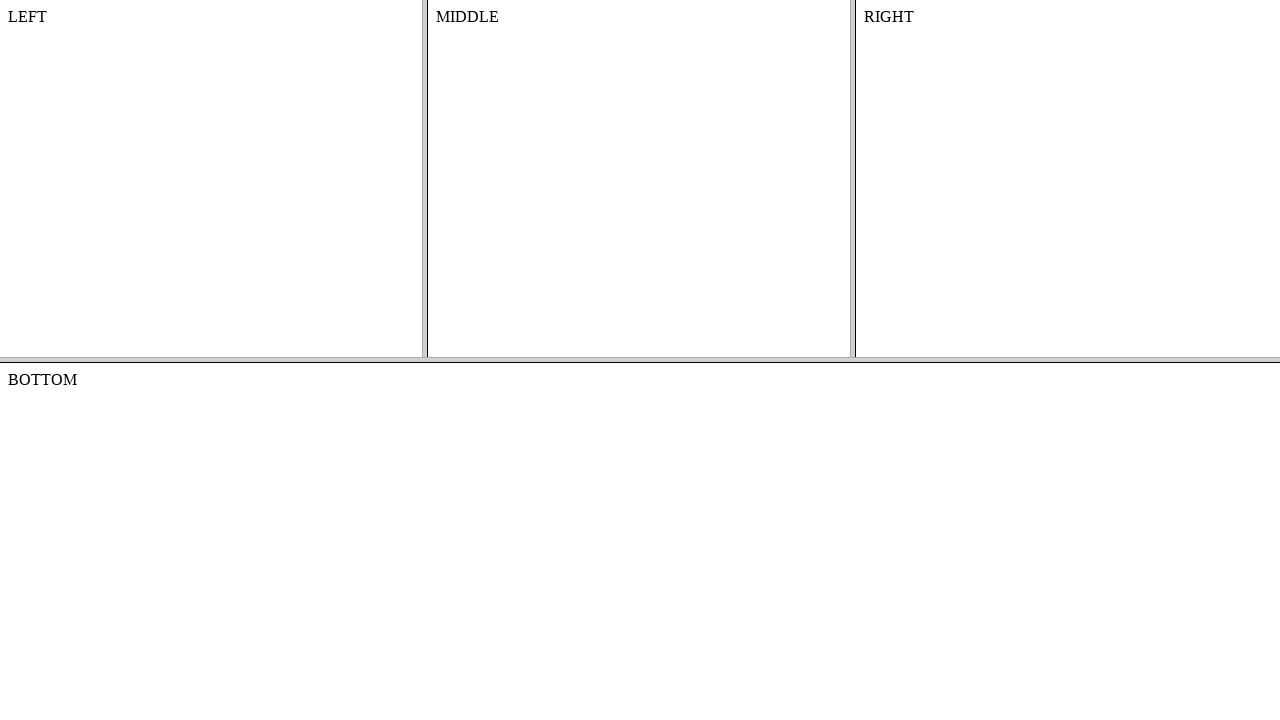

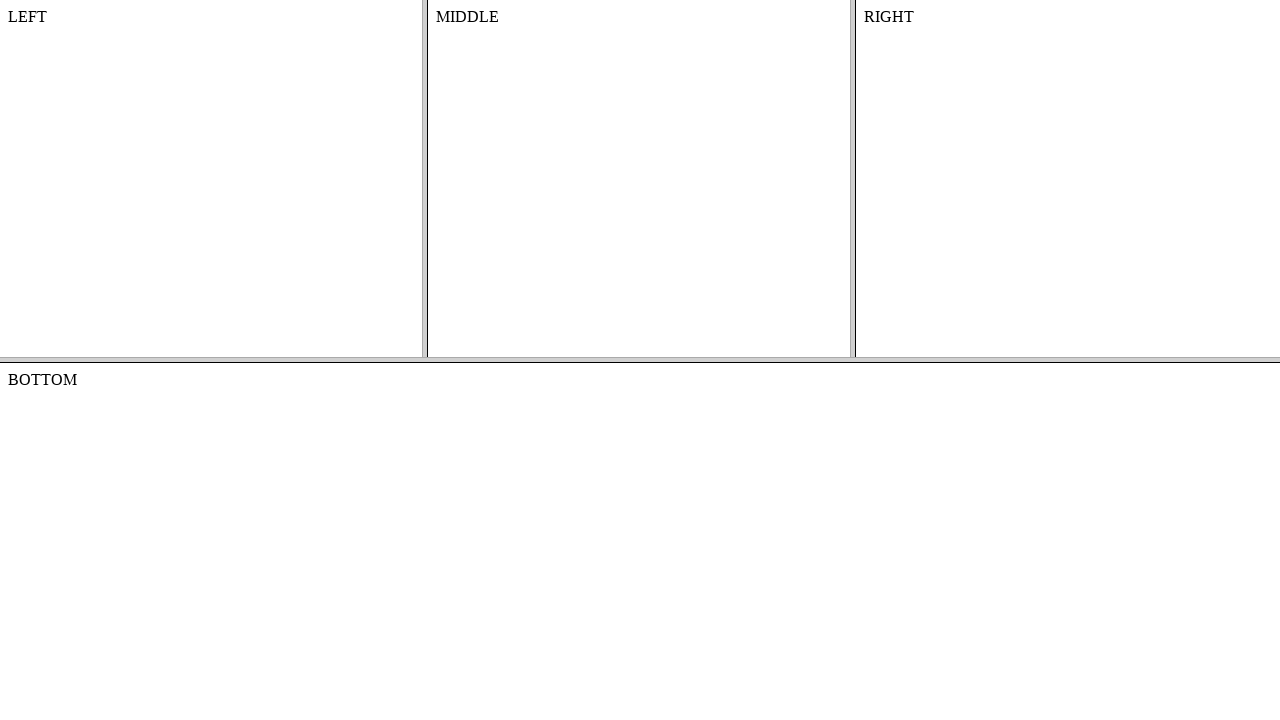